Tests keyboard actions on a text comparison page by typing text, selecting all with Ctrl+A, copying with Ctrl+C, tabbing to the next field, and pasting with Ctrl+V

Starting URL: https://gotranscript.com/text-compare

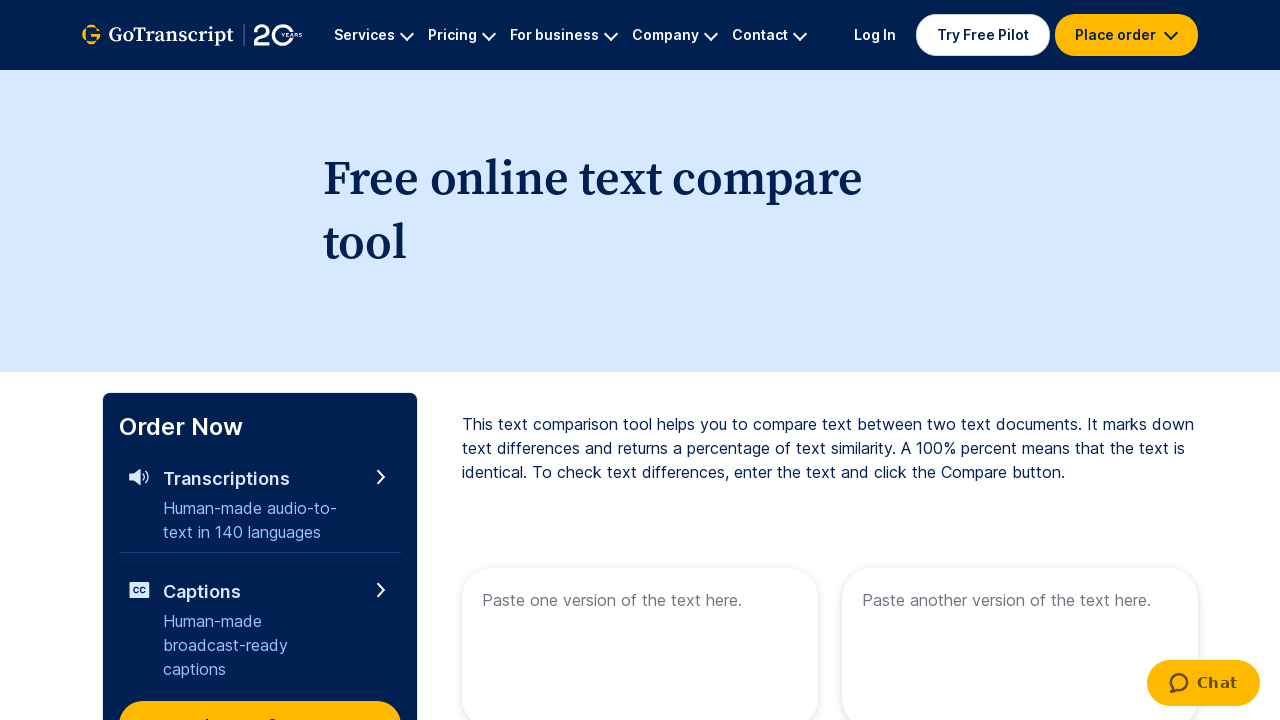

Typed 'welcome to my youtube channel' into the first text area on [name='text1']
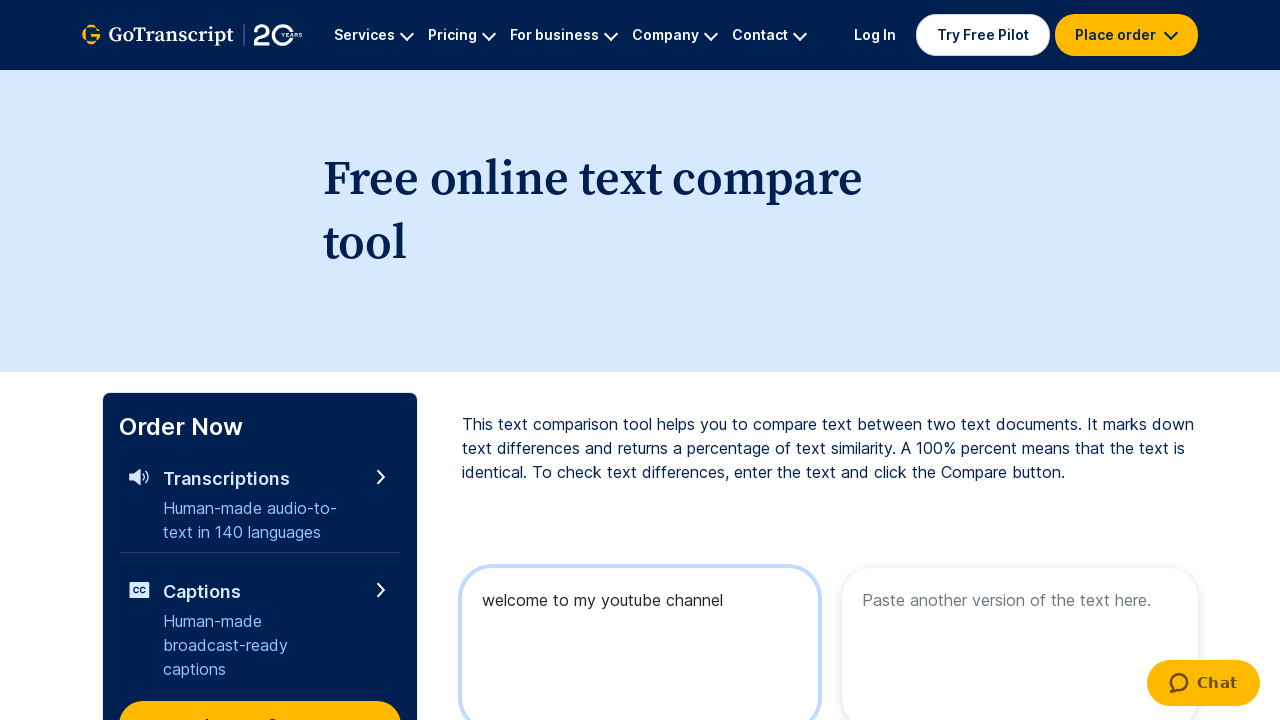

Selected all text with Ctrl+A
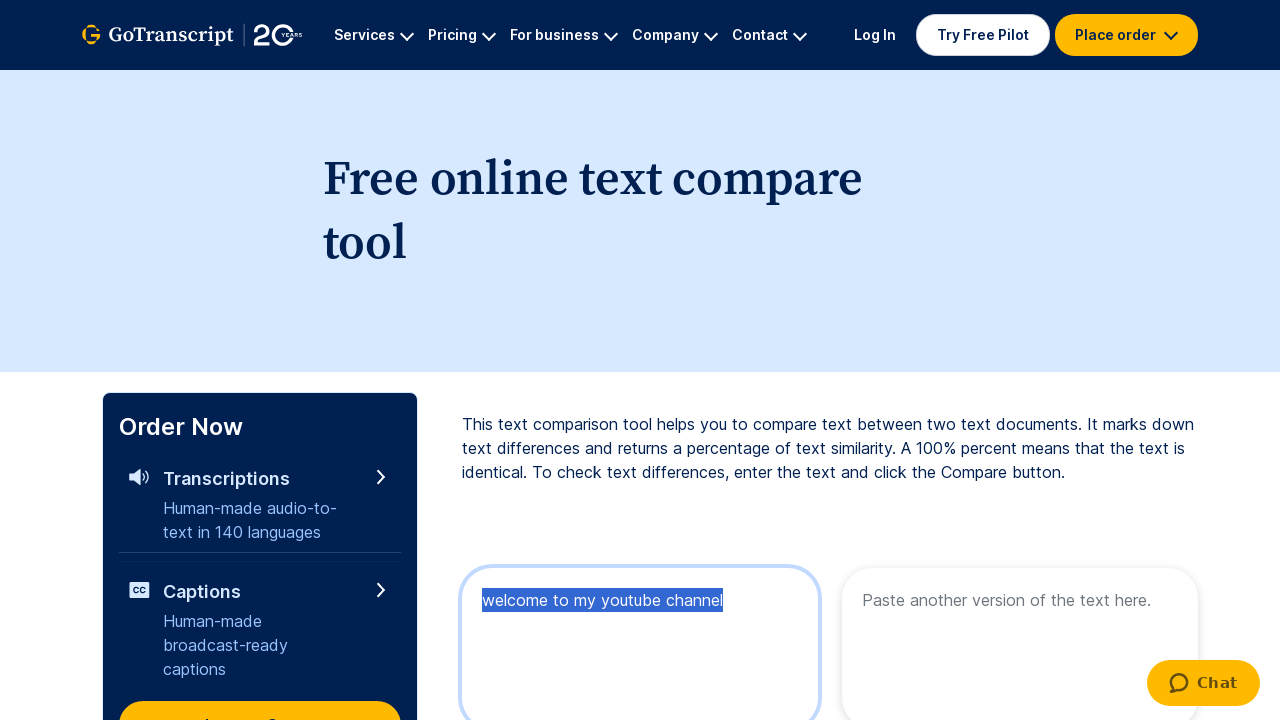

Copied selected text with Ctrl+C
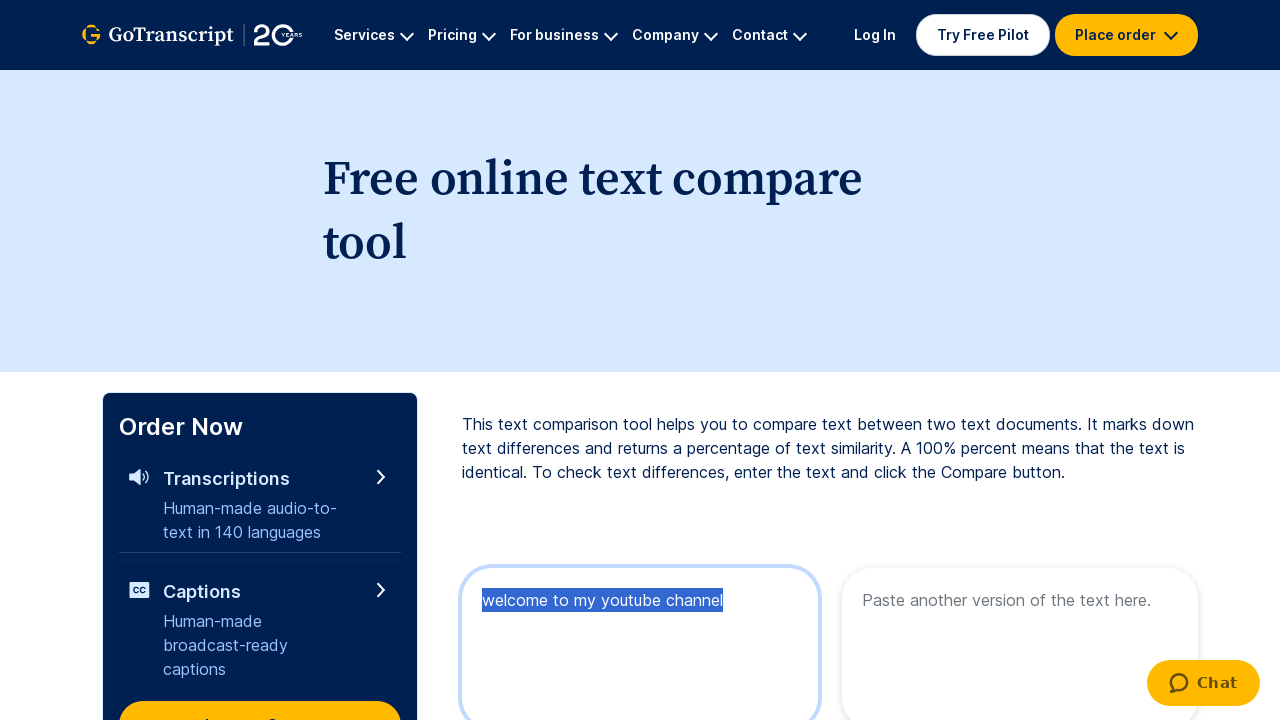

Pressed Tab key down to move focus to next field
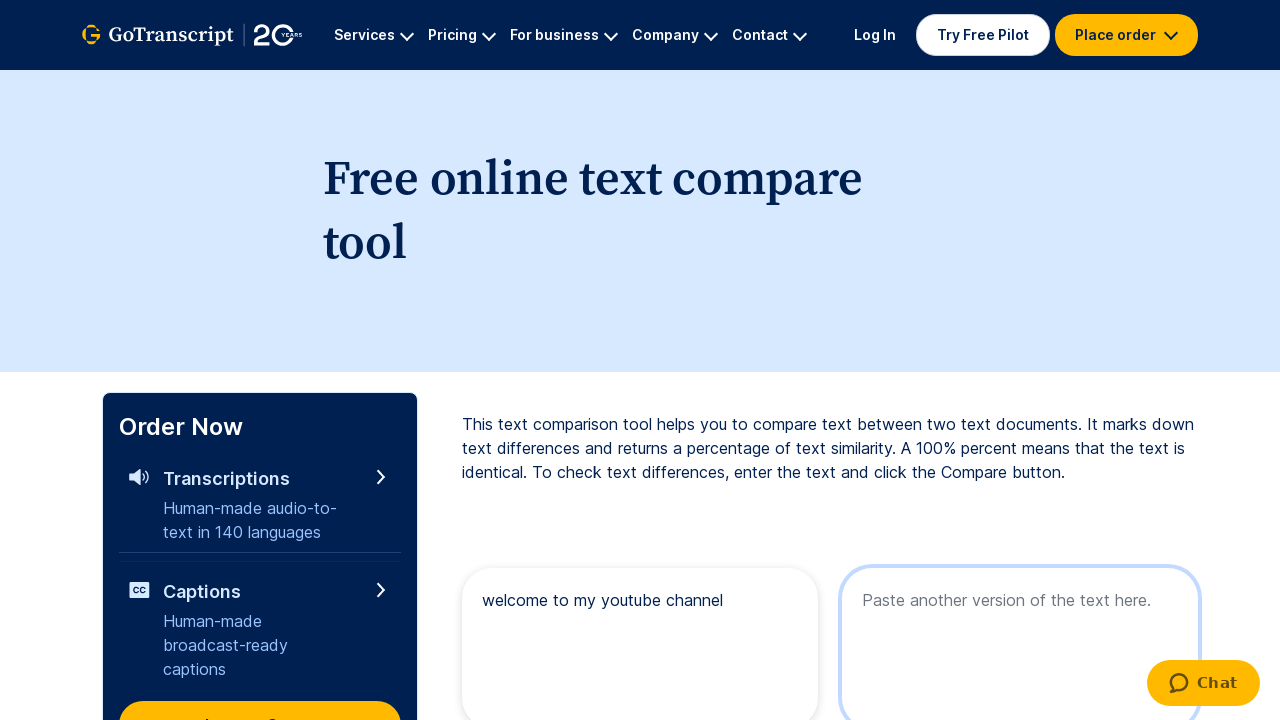

Released Tab key
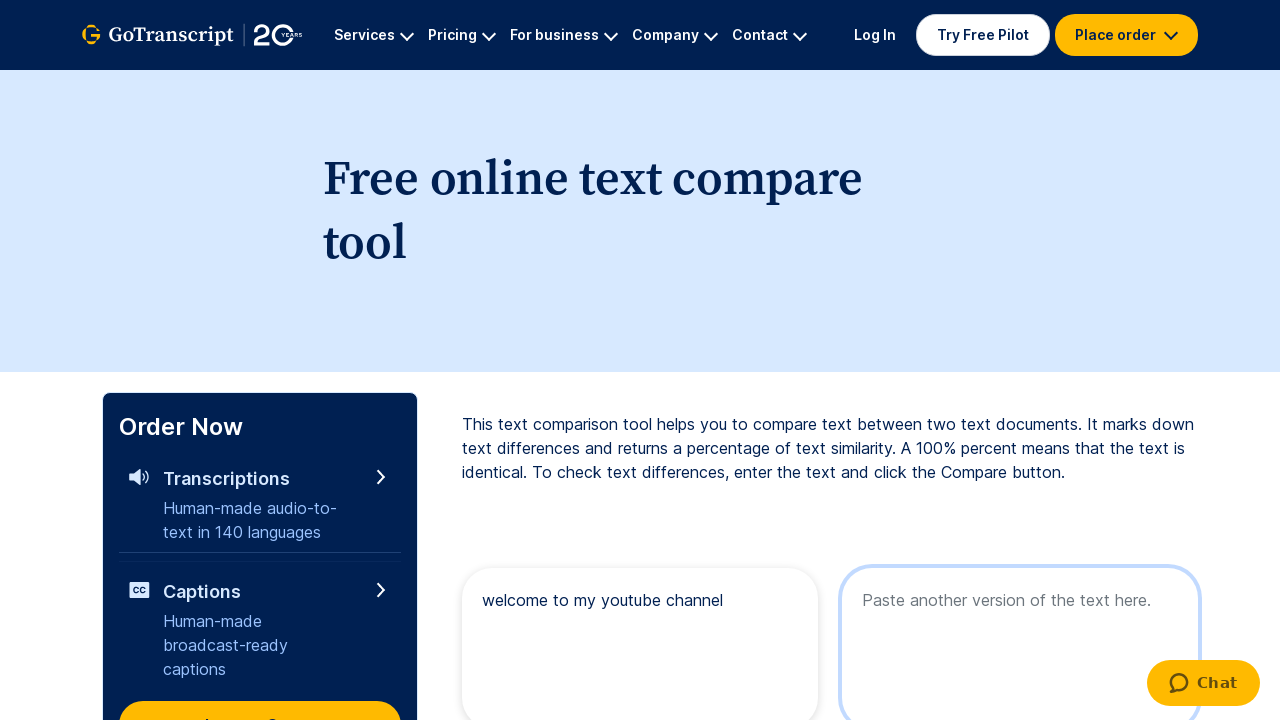

Pasted text with Ctrl+V into the second text area
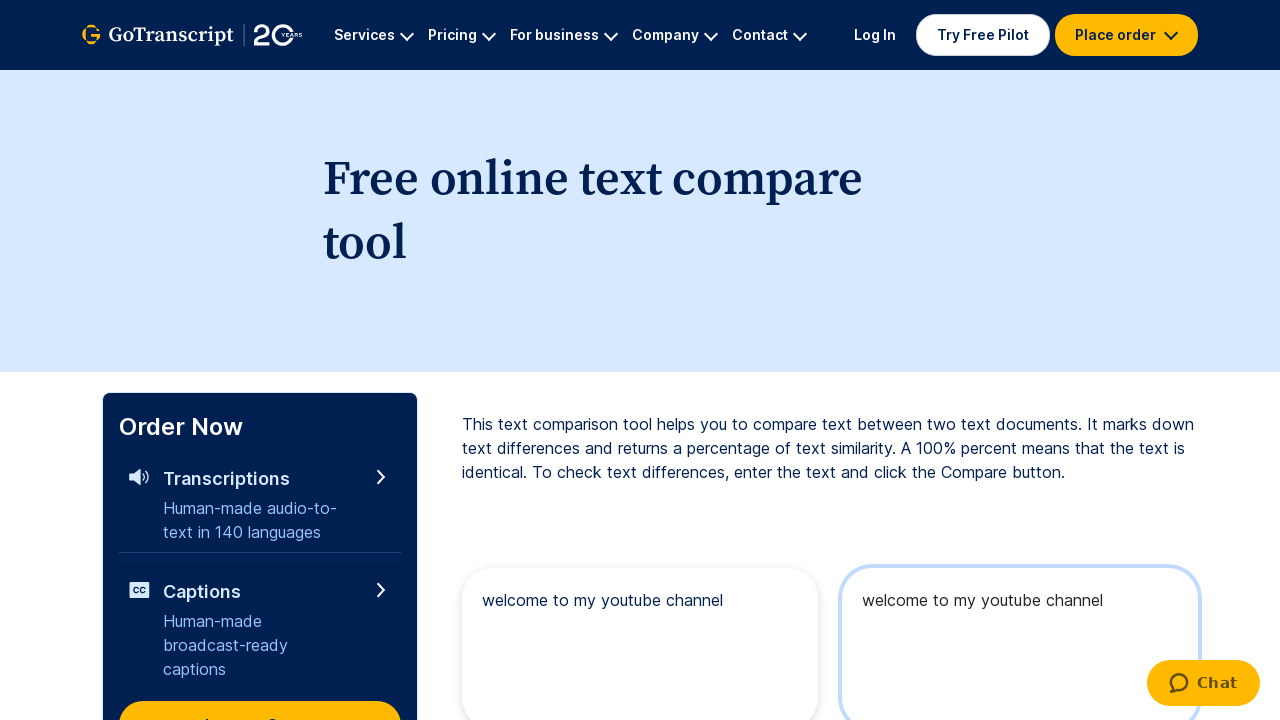

Waited 2 seconds for action to complete
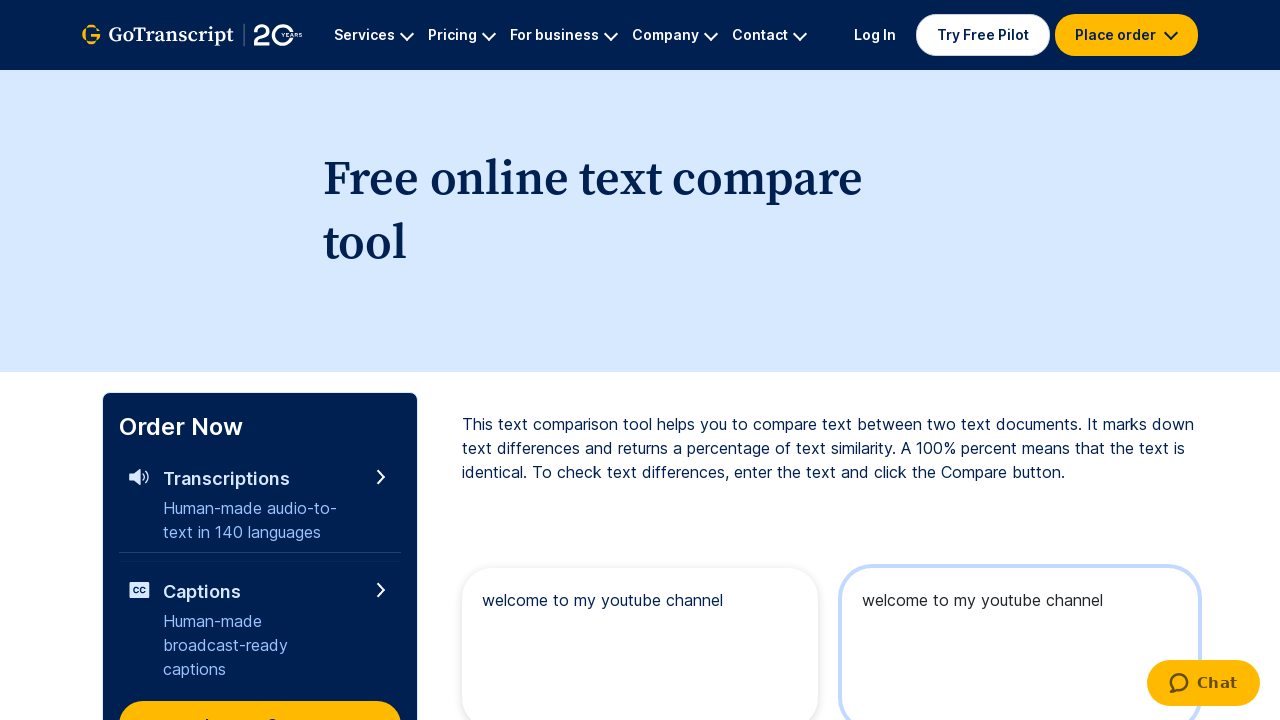

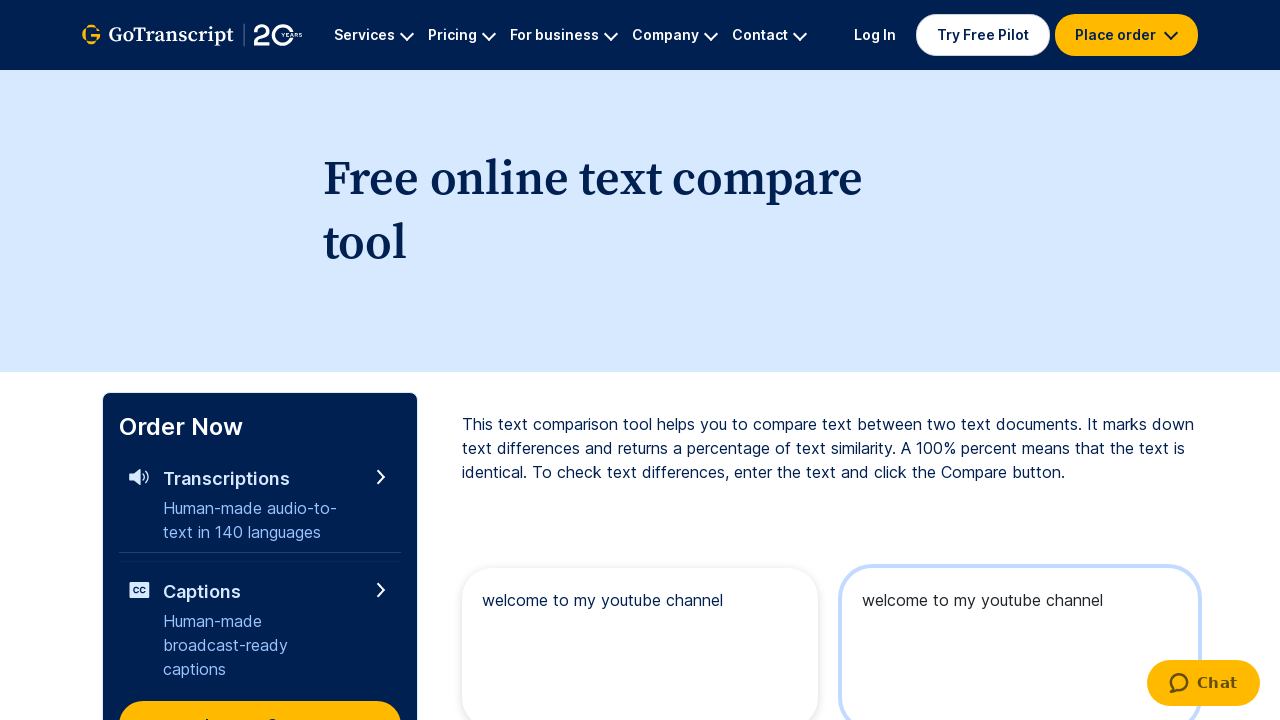